Tests a registration form by filling in mandatory fields and verifying successful registration message

Starting URL: http://suninjuly.github.io/registration1.html

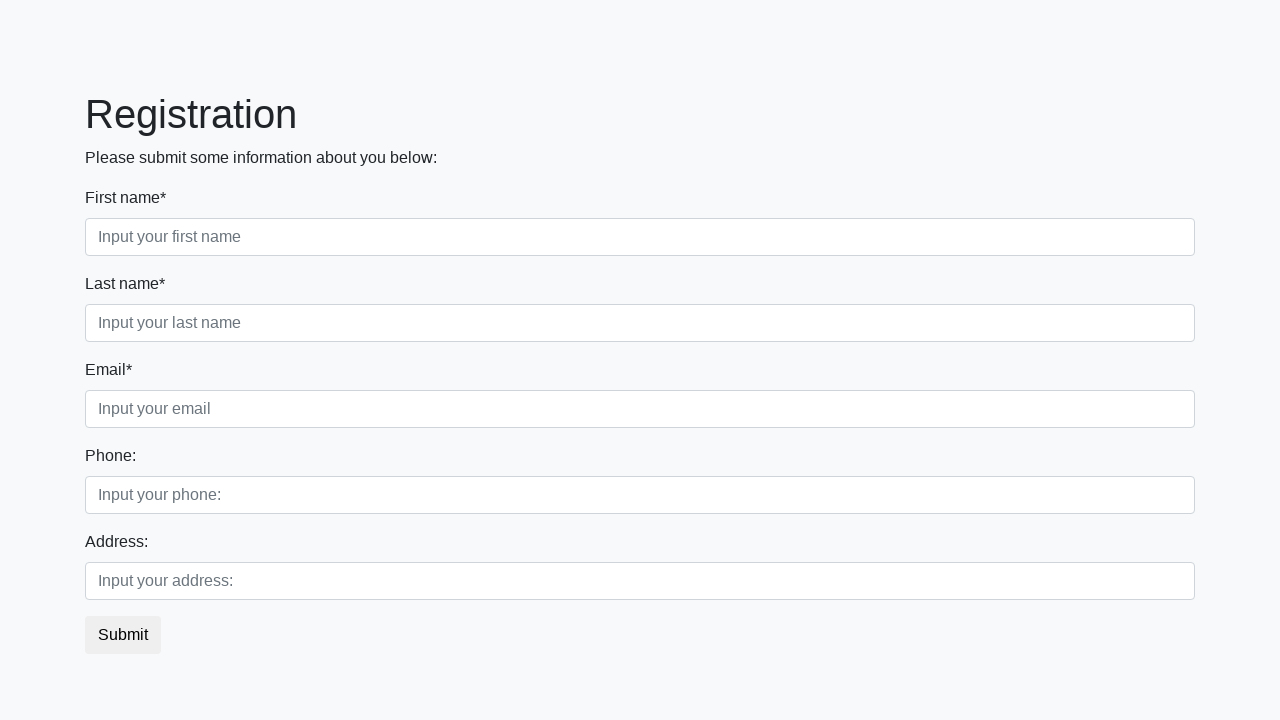

Filled first mandatory field with 'test_text' on .first_block .first
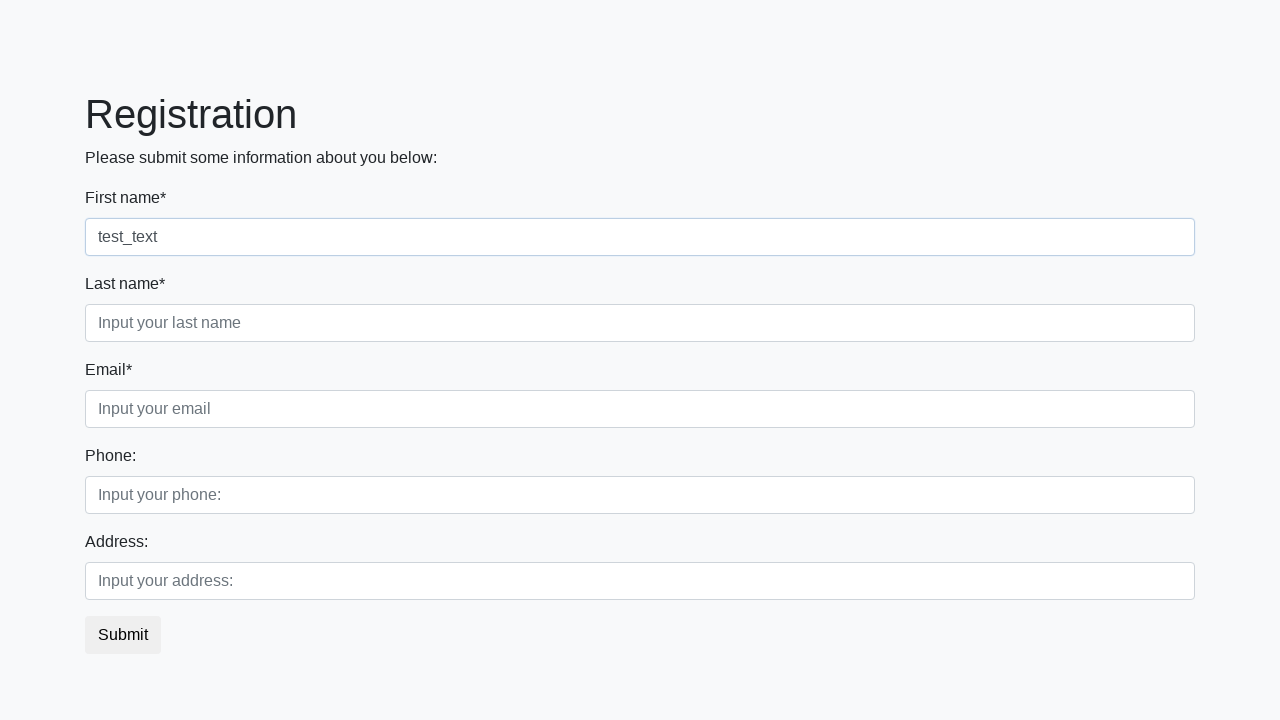

Filled second mandatory field with 'test_text' on .first_block .second
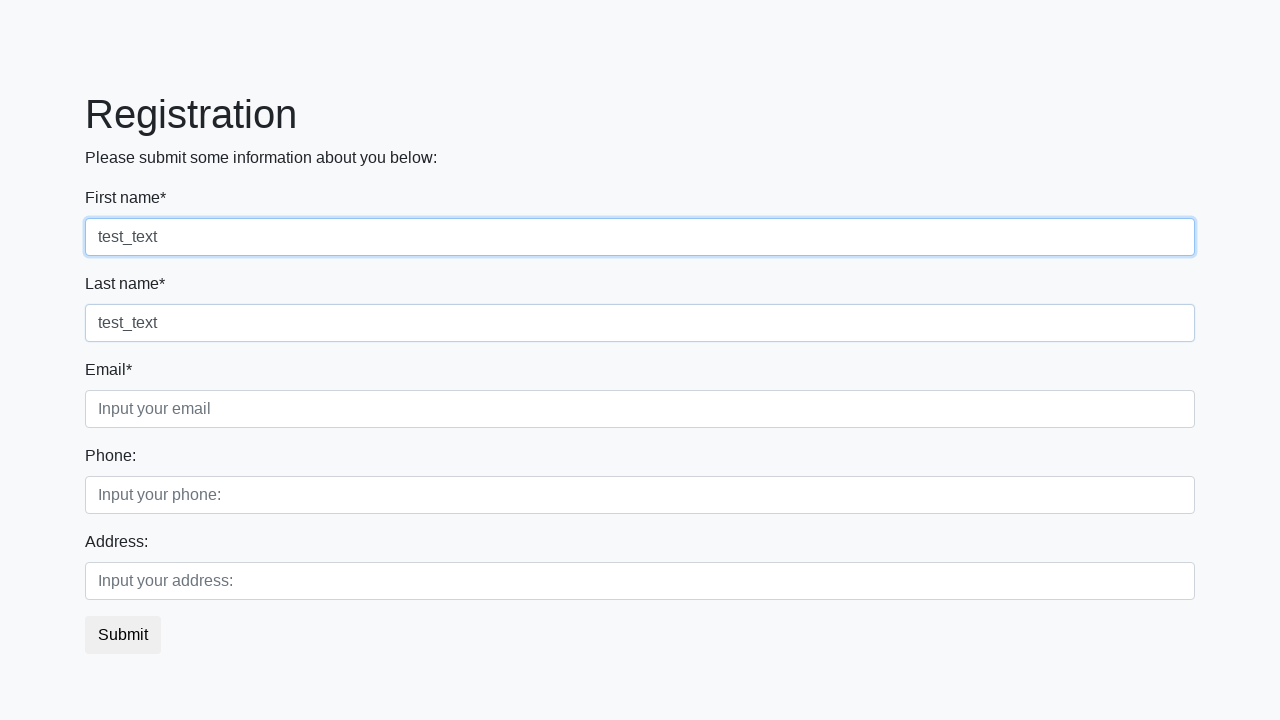

Filled third mandatory field with 'test_text' on .first_block .third
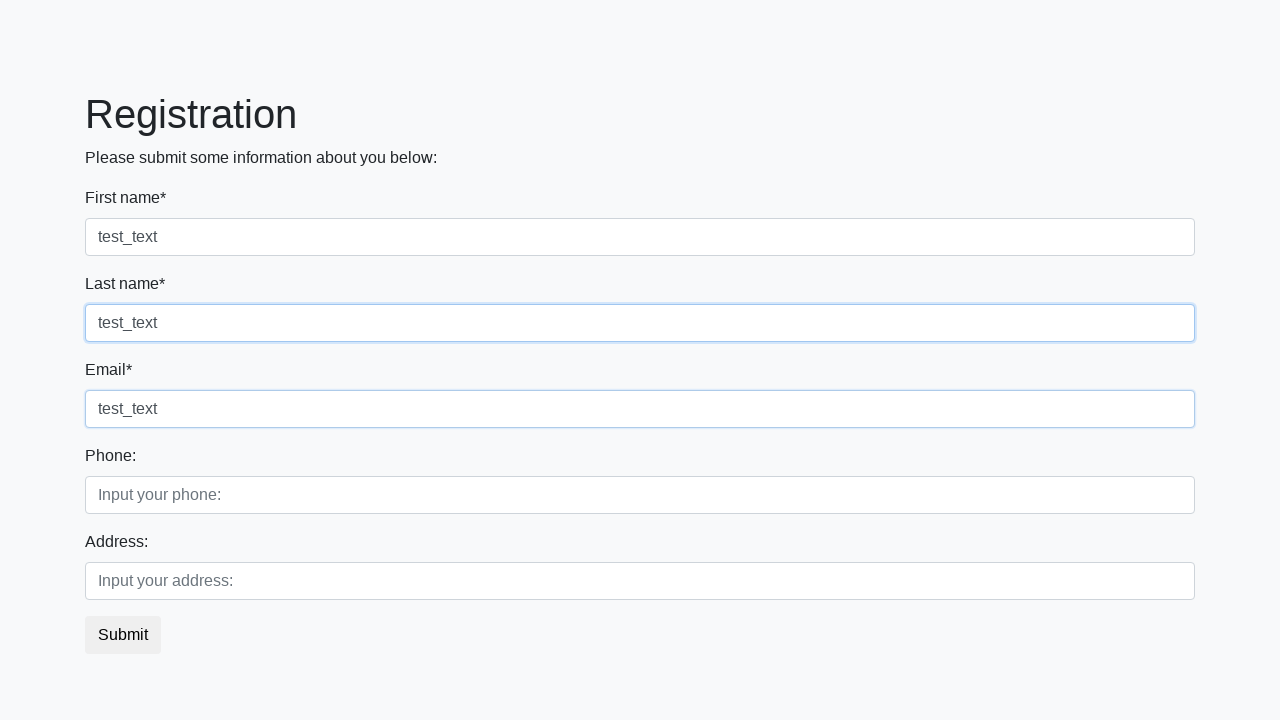

Clicked registration submit button at (123, 635) on button.btn
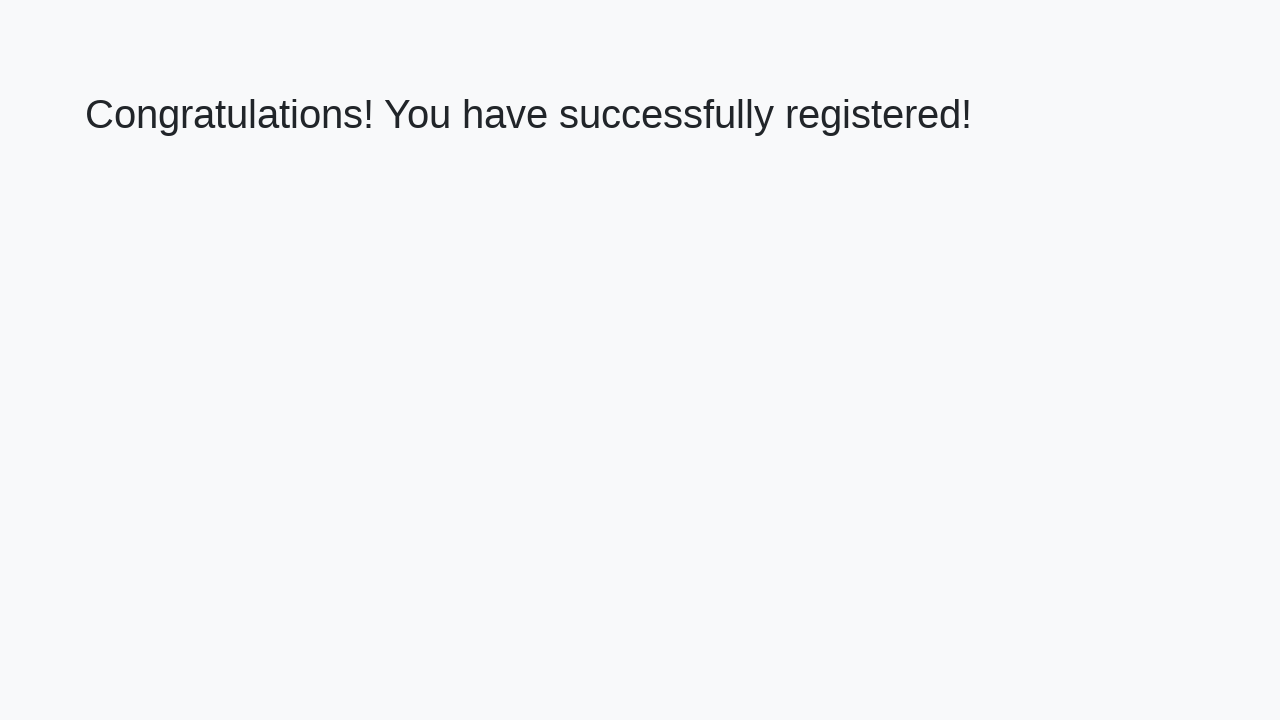

Success message heading loaded
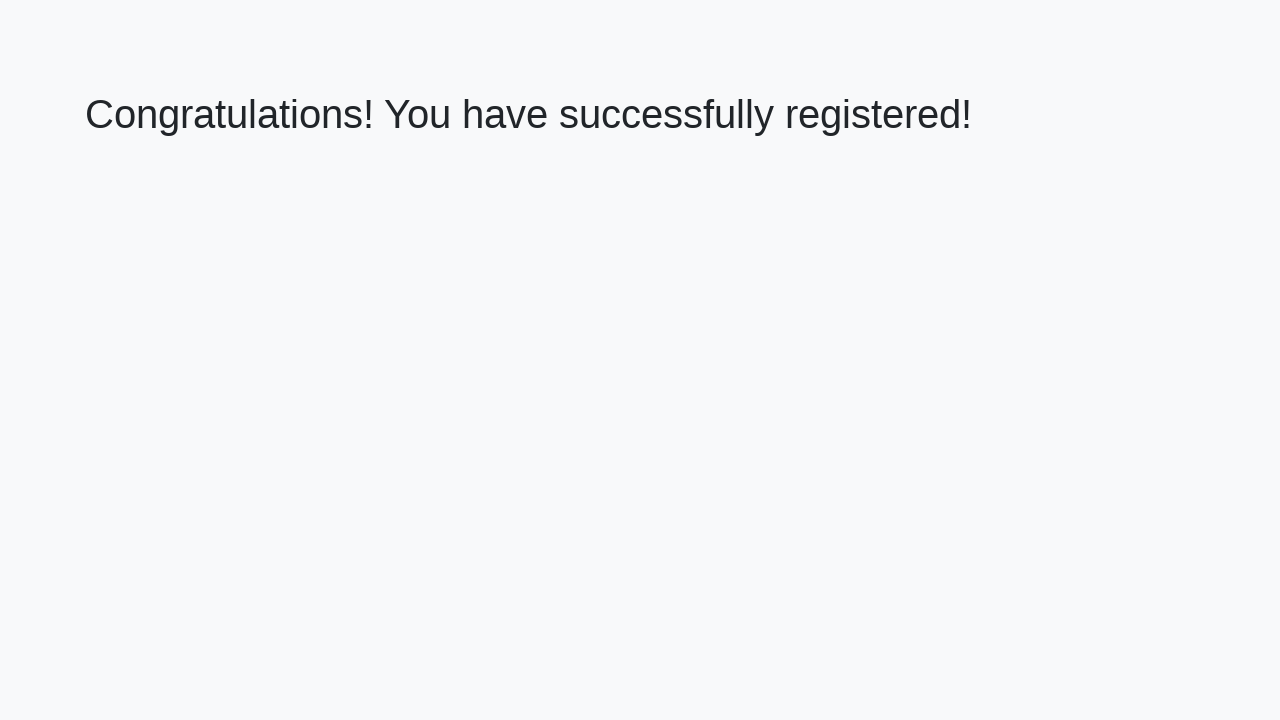

Retrieved success message text
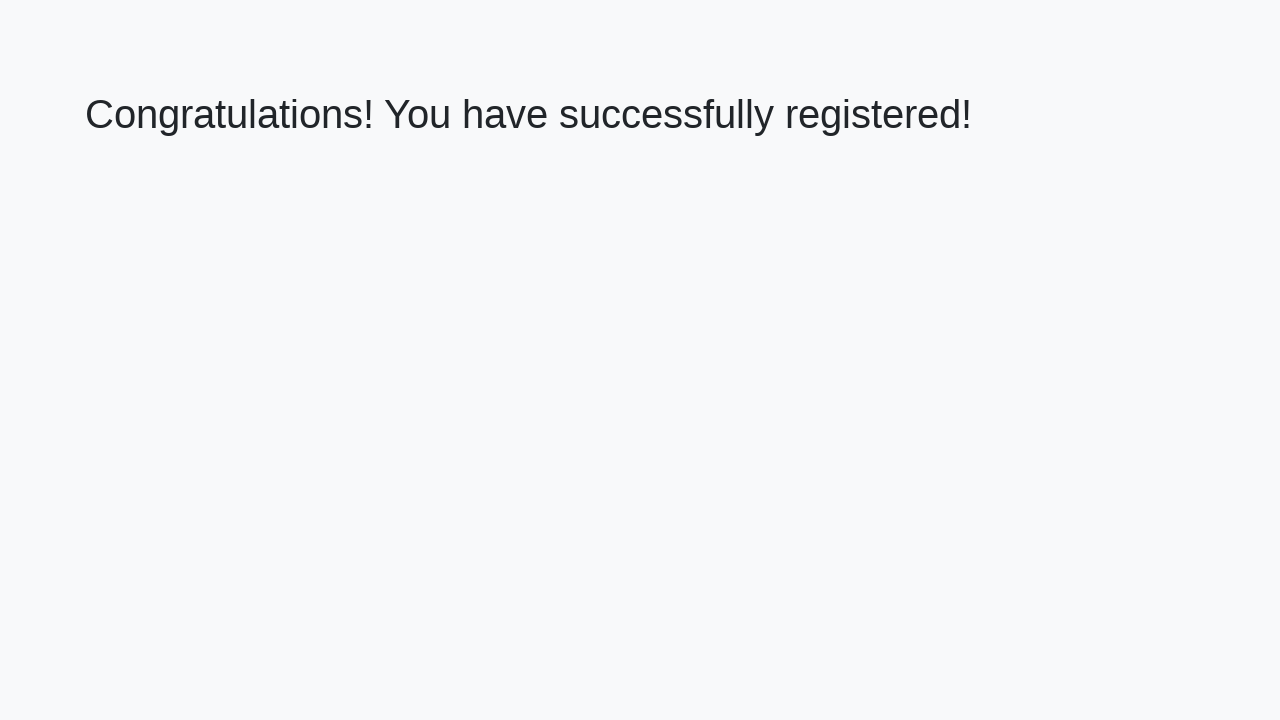

Verified success message: 'Congratulations! You have successfully registered!'
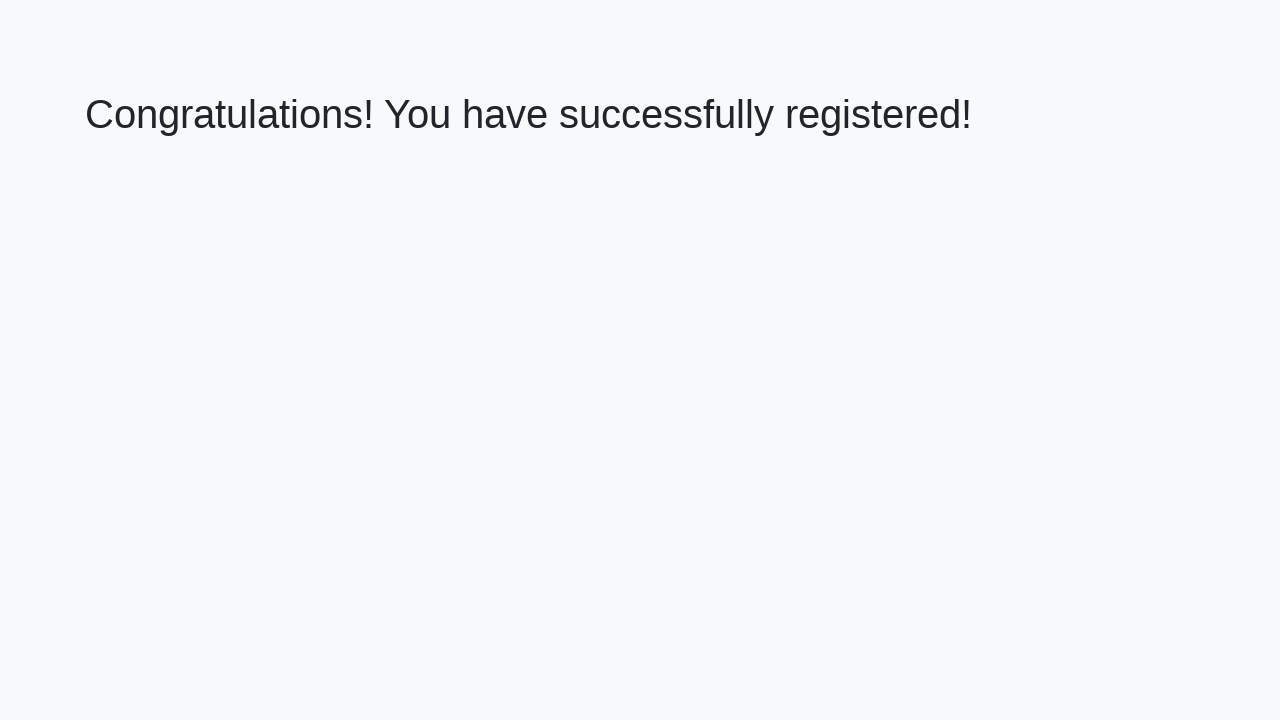

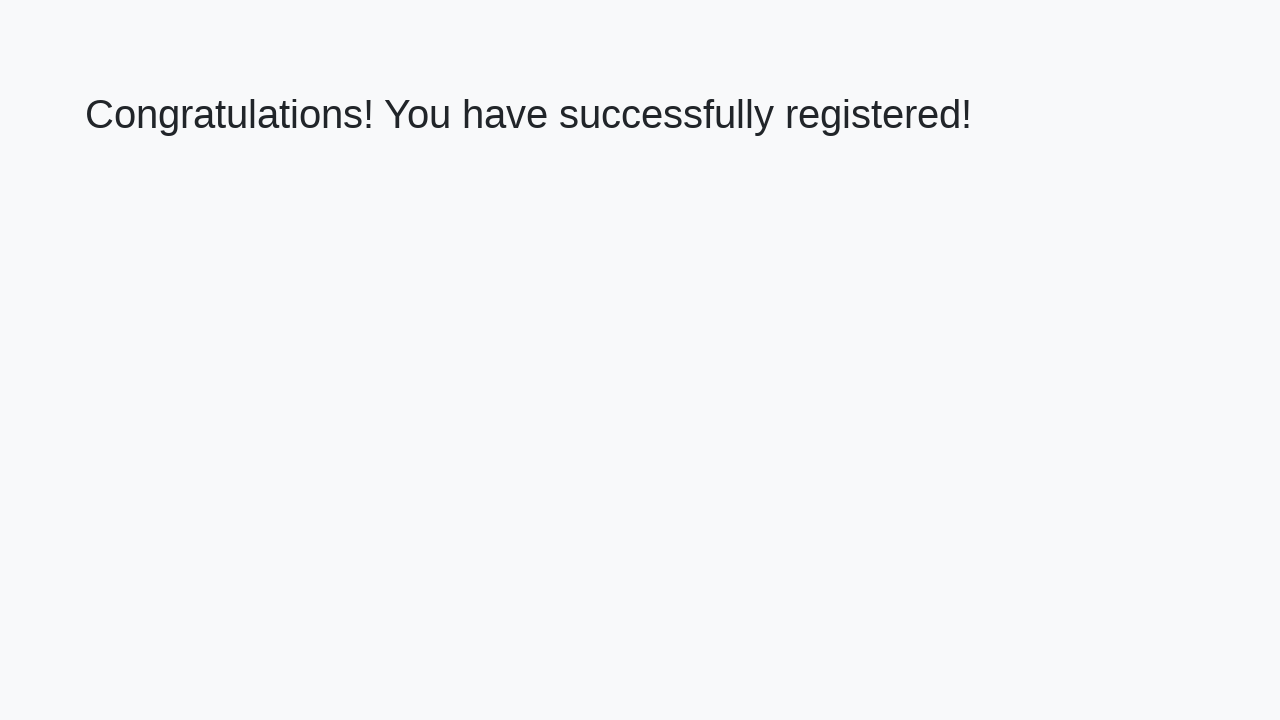